Navigates to Top List menu, then clicks on Top Rated Esoteric Languages submenu and verifies the heading

Starting URL: http://www.99-bottles-of-beer.net/

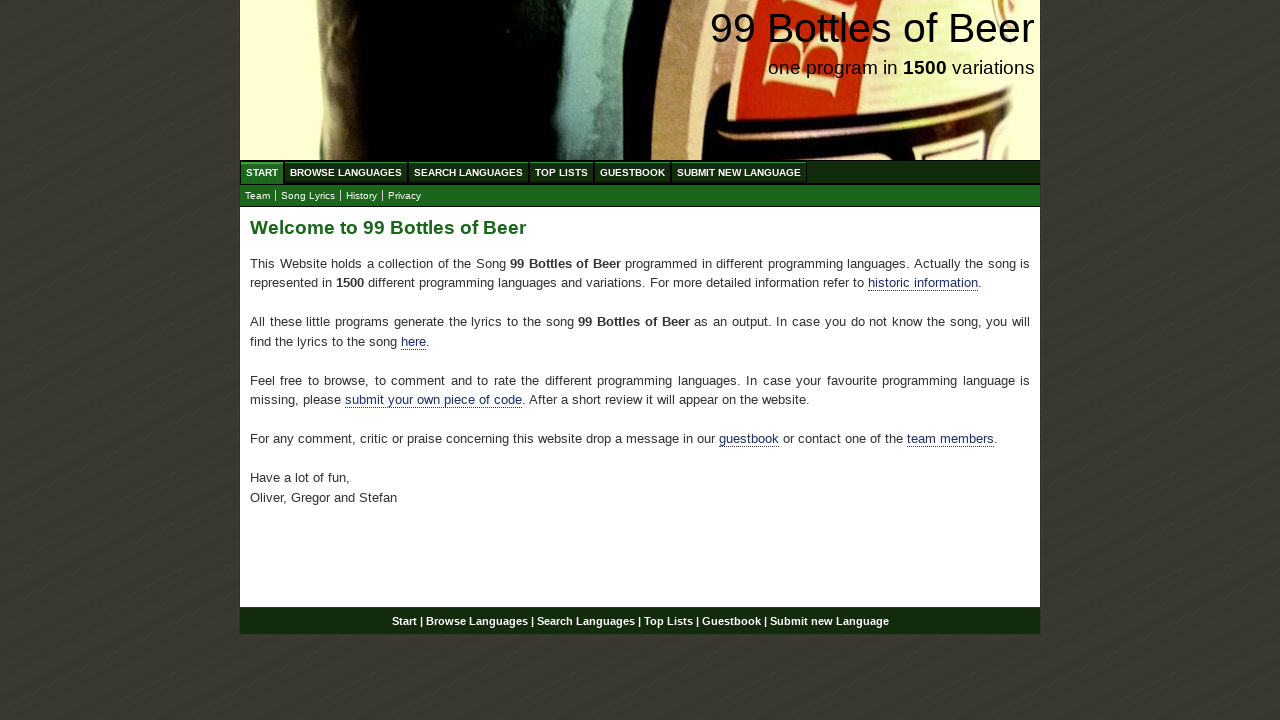

Clicked on Top List menu at (562, 172) on text=Top List
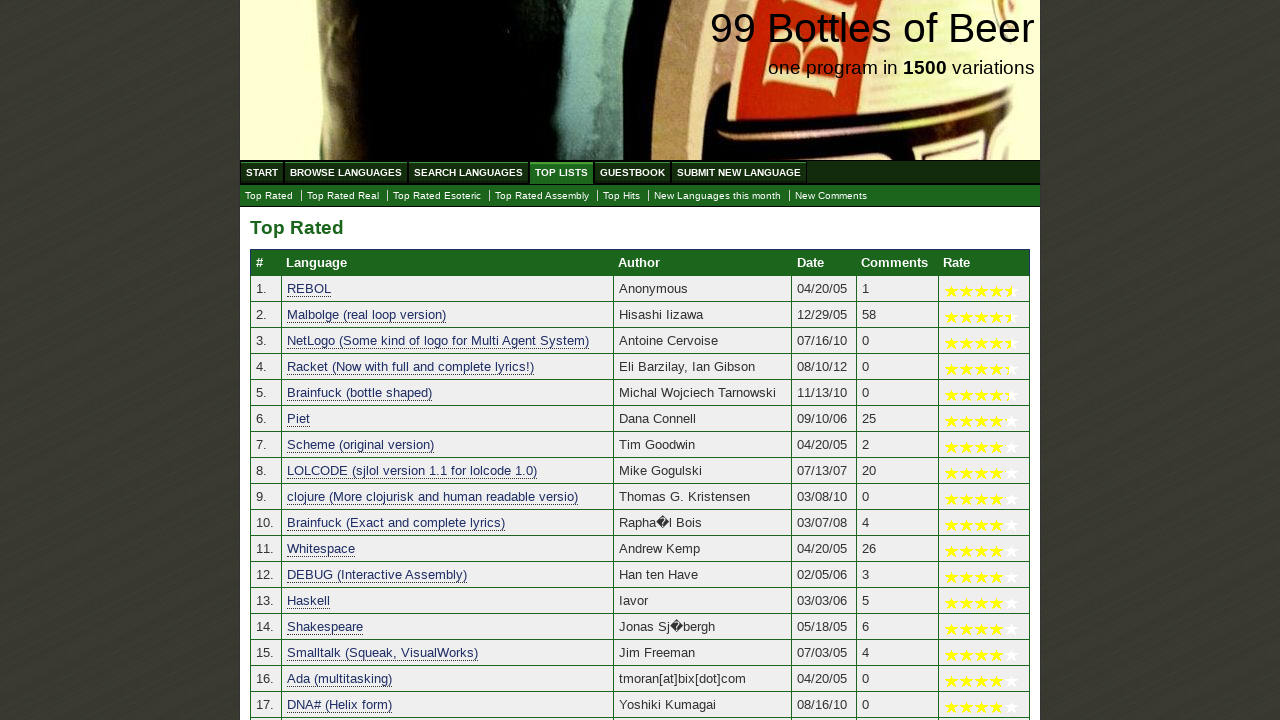

Clicked on Top Rated Esoteric Languages submenu at (437, 196) on text=Top Rated Esoteric
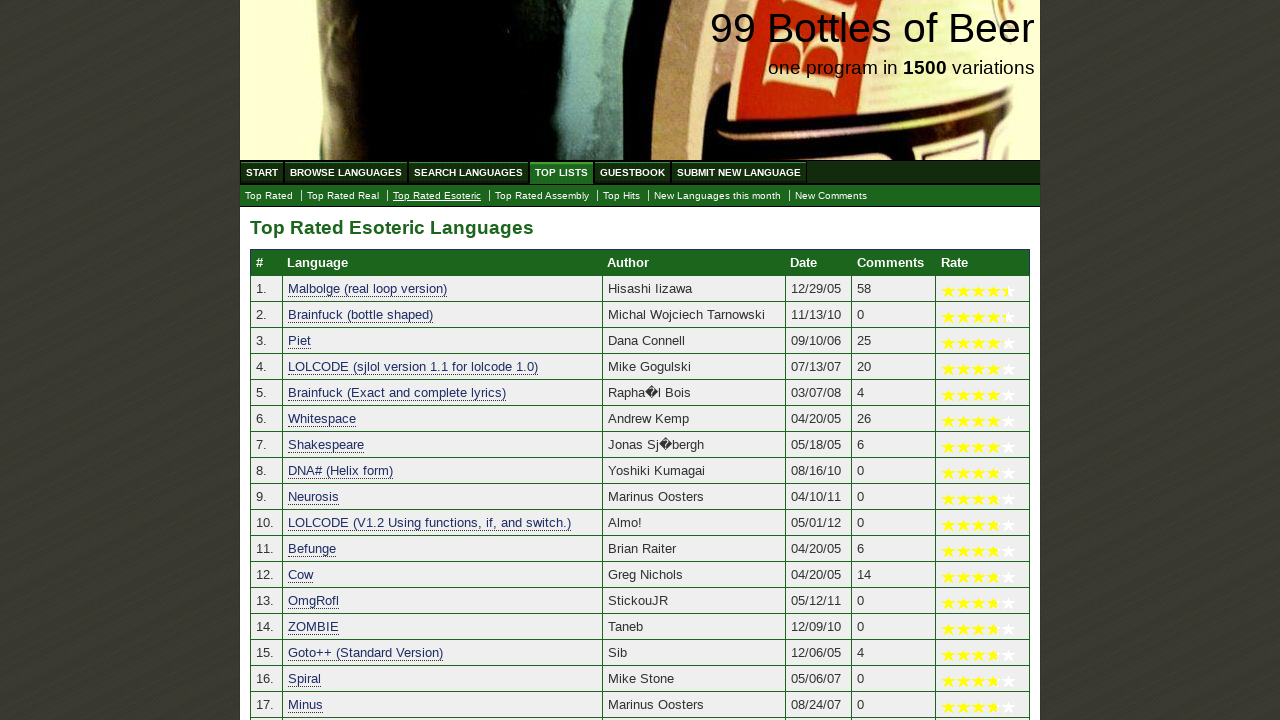

Waited for main heading to load
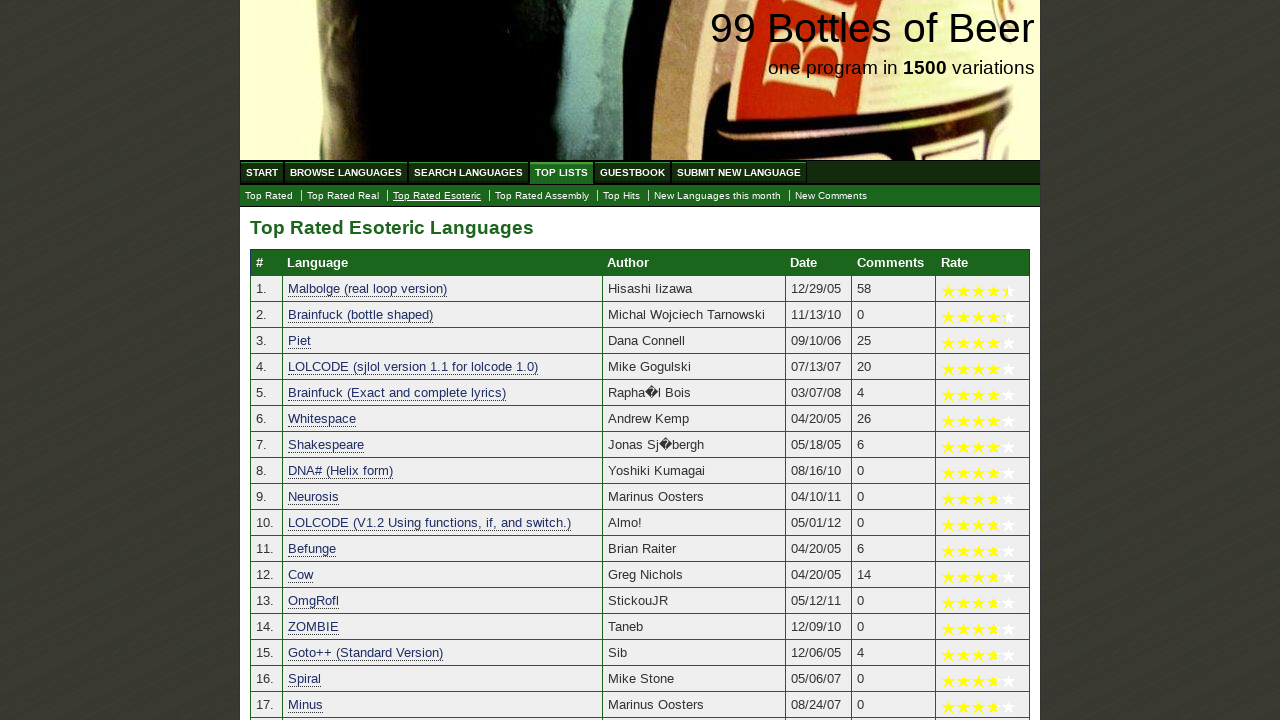

Located main heading element
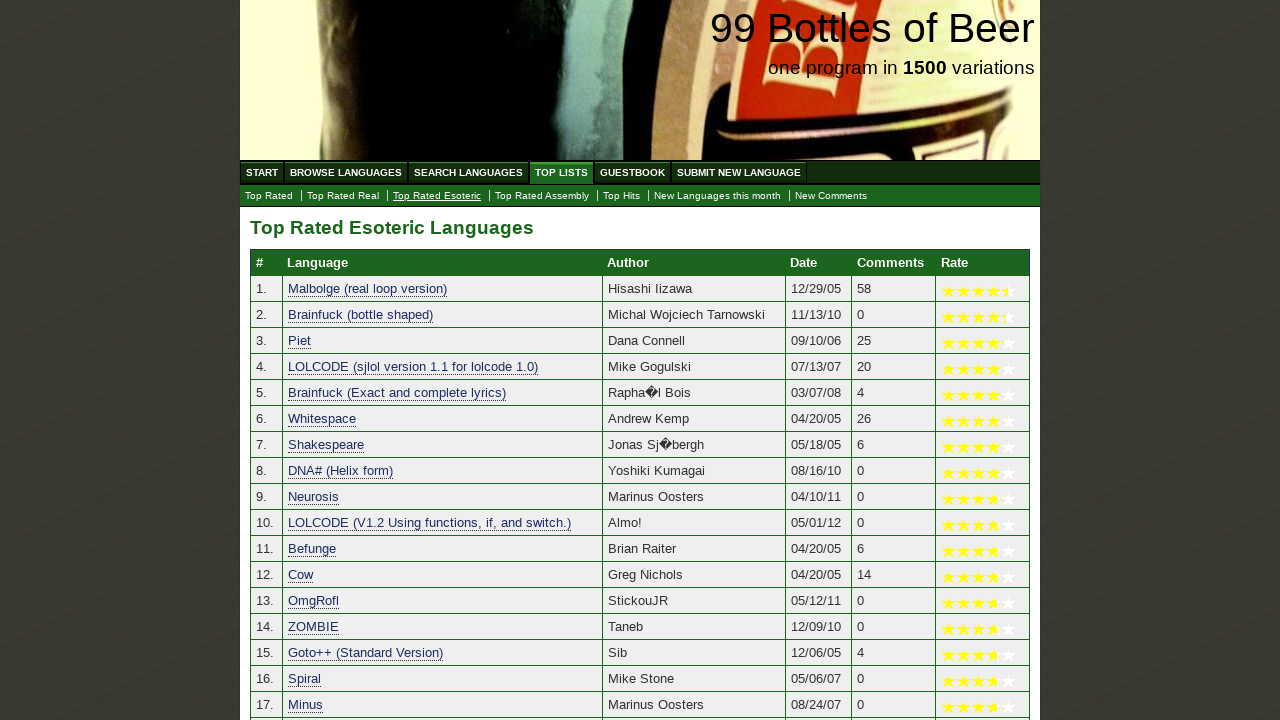

Verified heading text equals 'Top Rated Esoteric Languages'
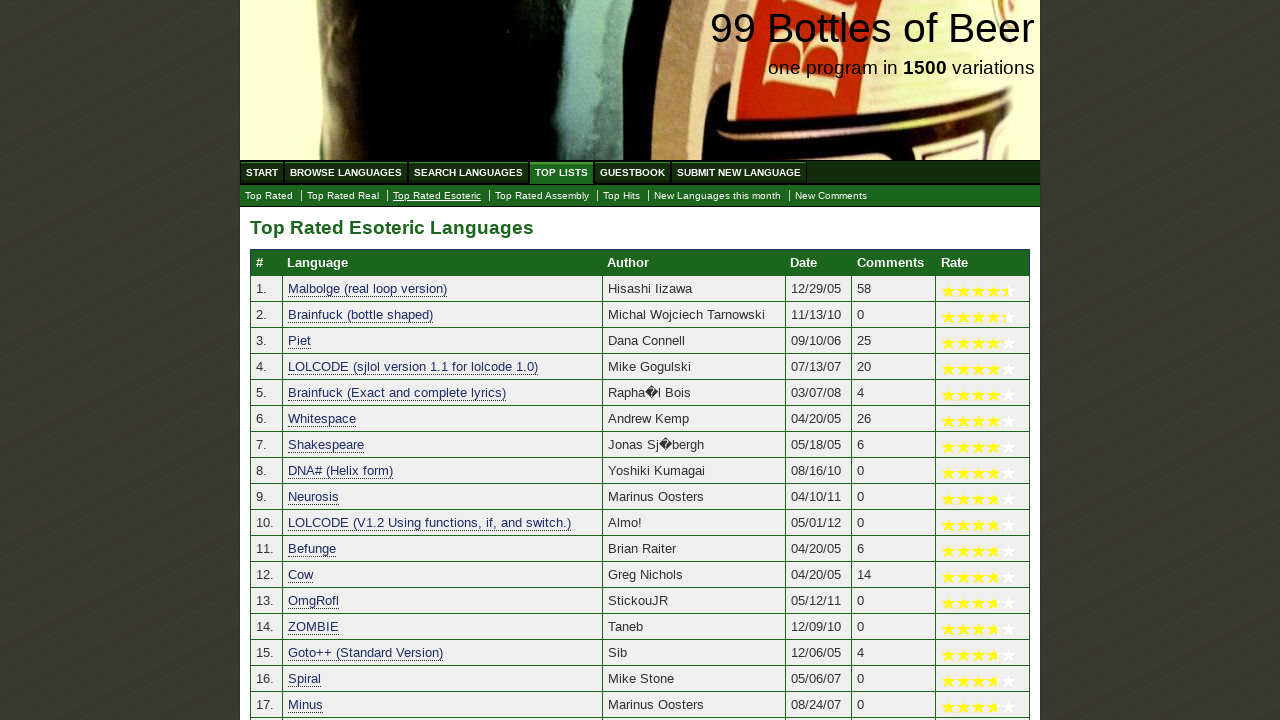

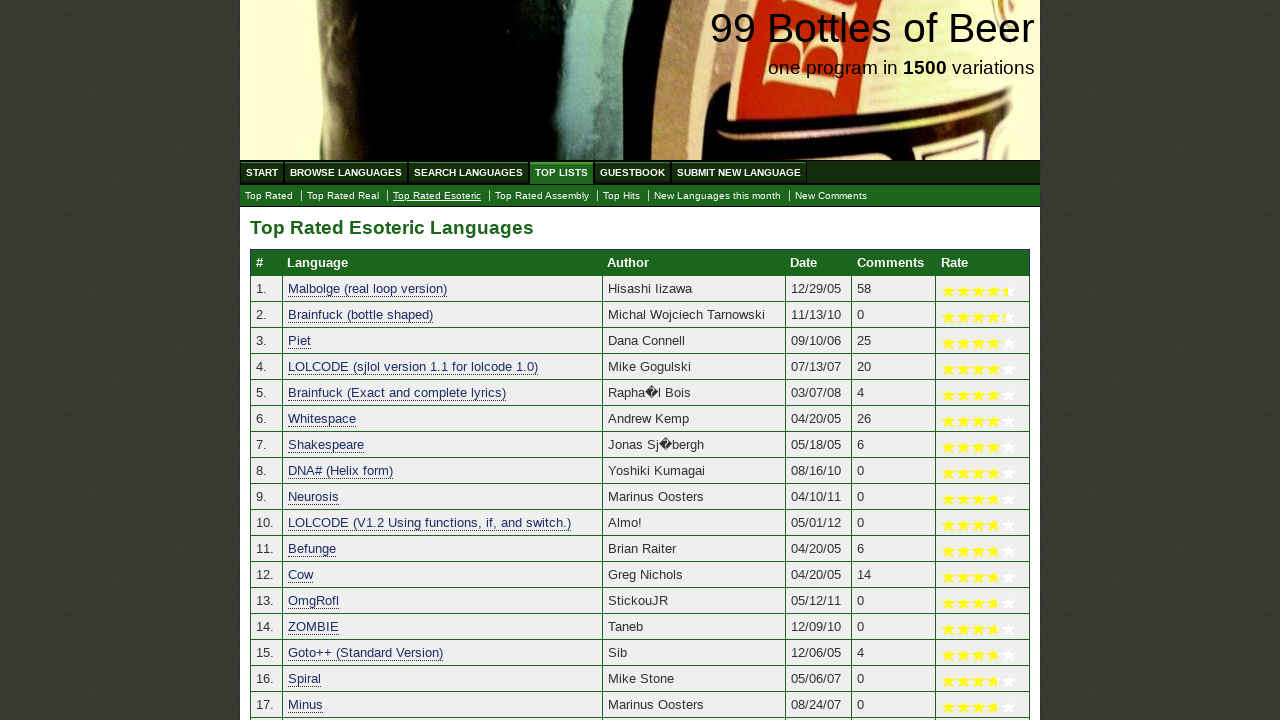